Tests double-click functionality by double-clicking on the Copy Text button

Starting URL: https://testautomationpractice.blogspot.com/

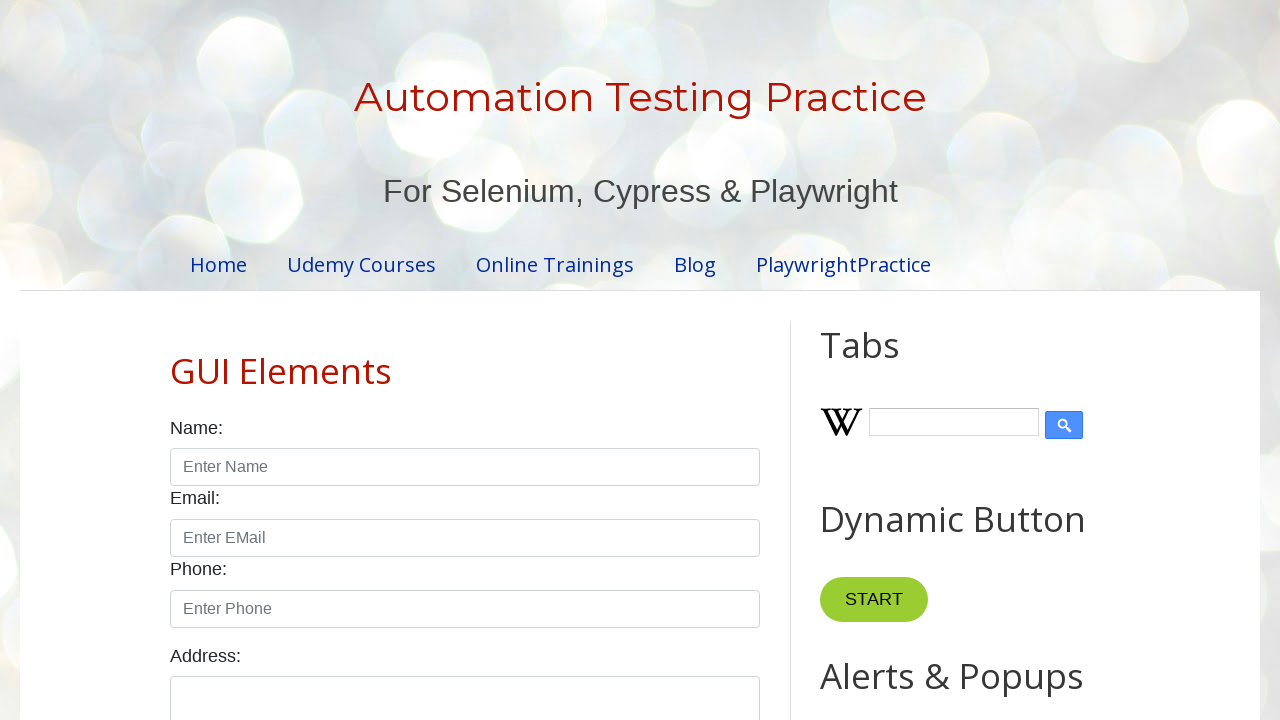

Located the Copy Text button
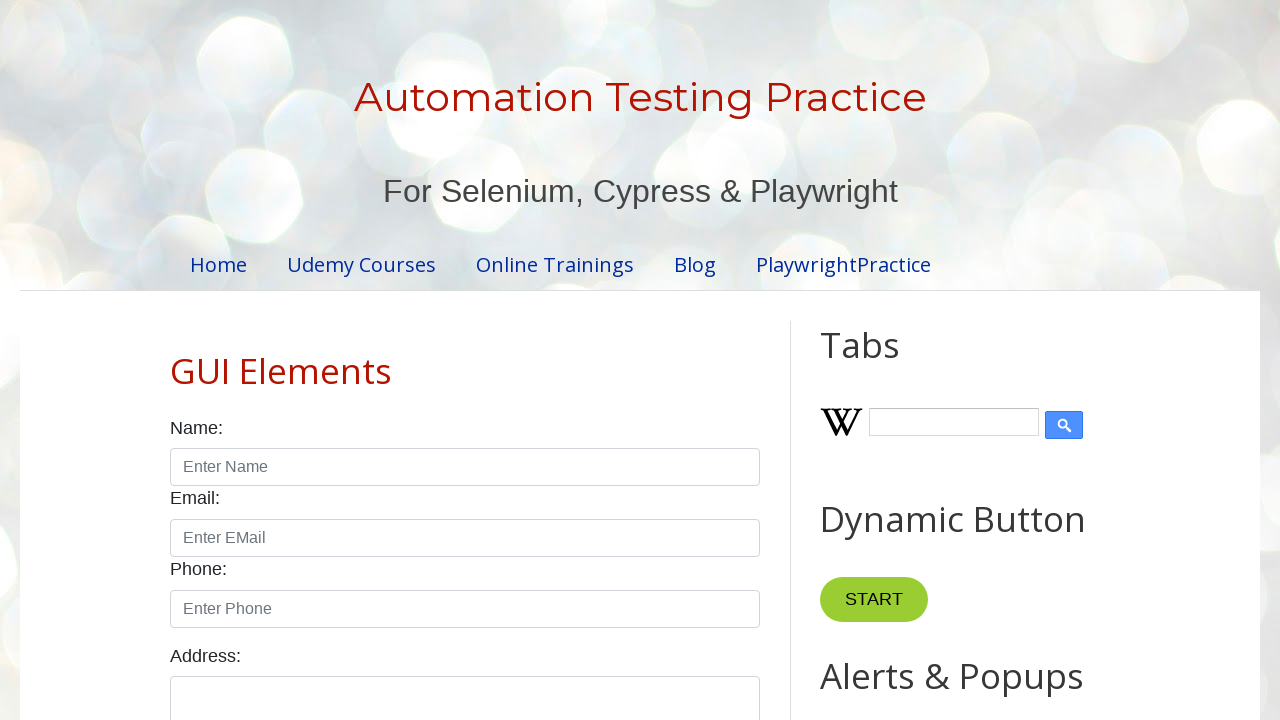

Double-clicked on the Copy Text button at (885, 360) on xpath=//button[normalize-space()='Copy Text']
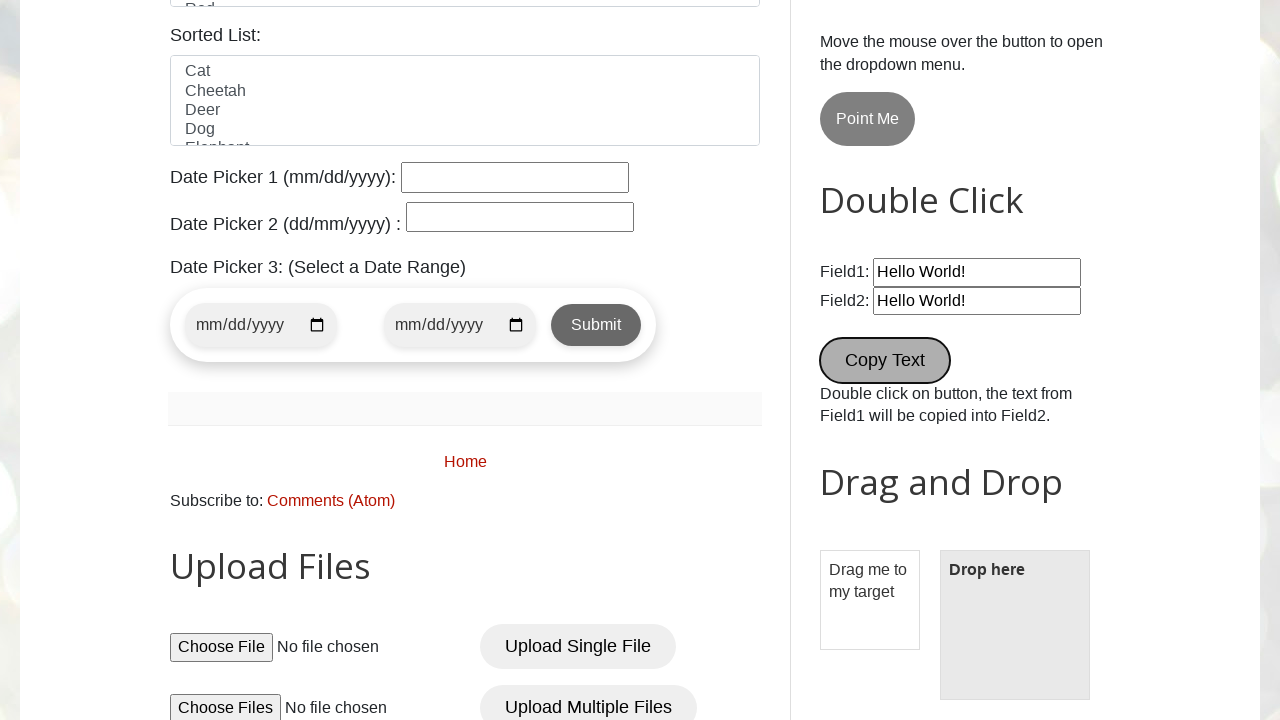

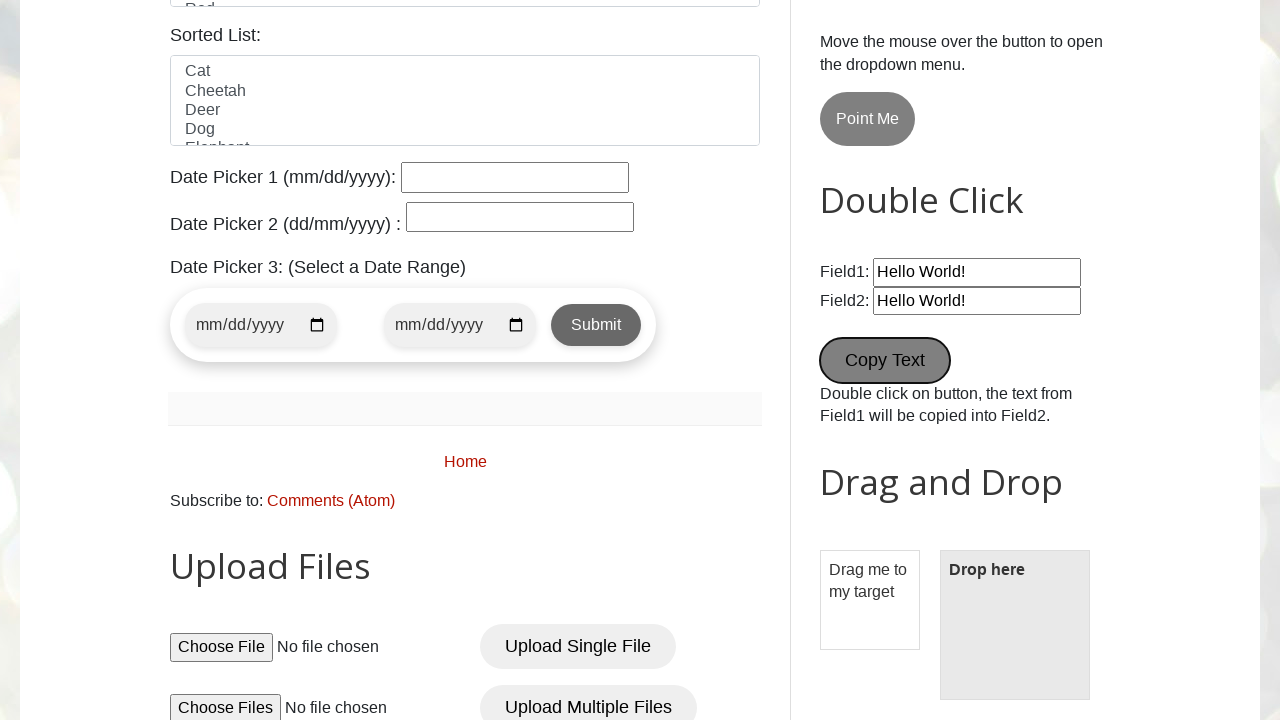